Tests handling of overlapped elements by scrolling and entering text in a partially hidden field

Starting URL: http://uitestingplayground.com/overlapped

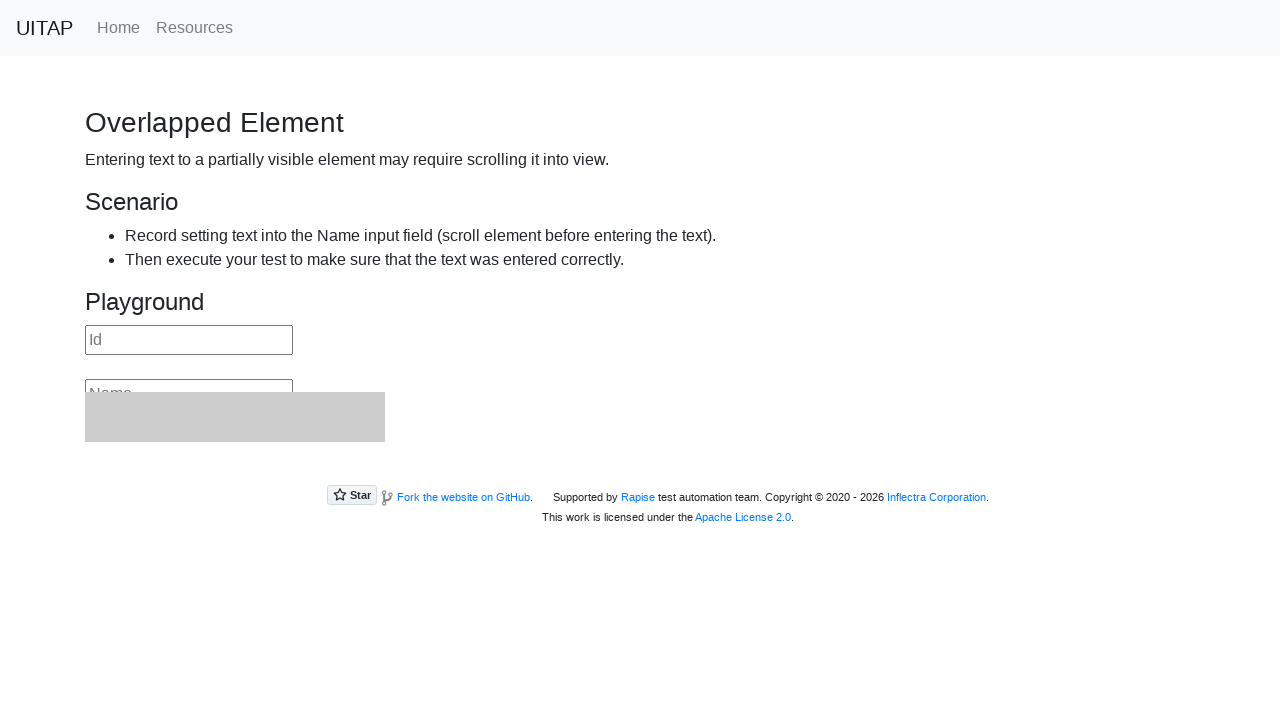

Clicked on scrollable area to focus it at (640, 375) on xpath=//div[@style='overflow-y: scroll; height:100px;']
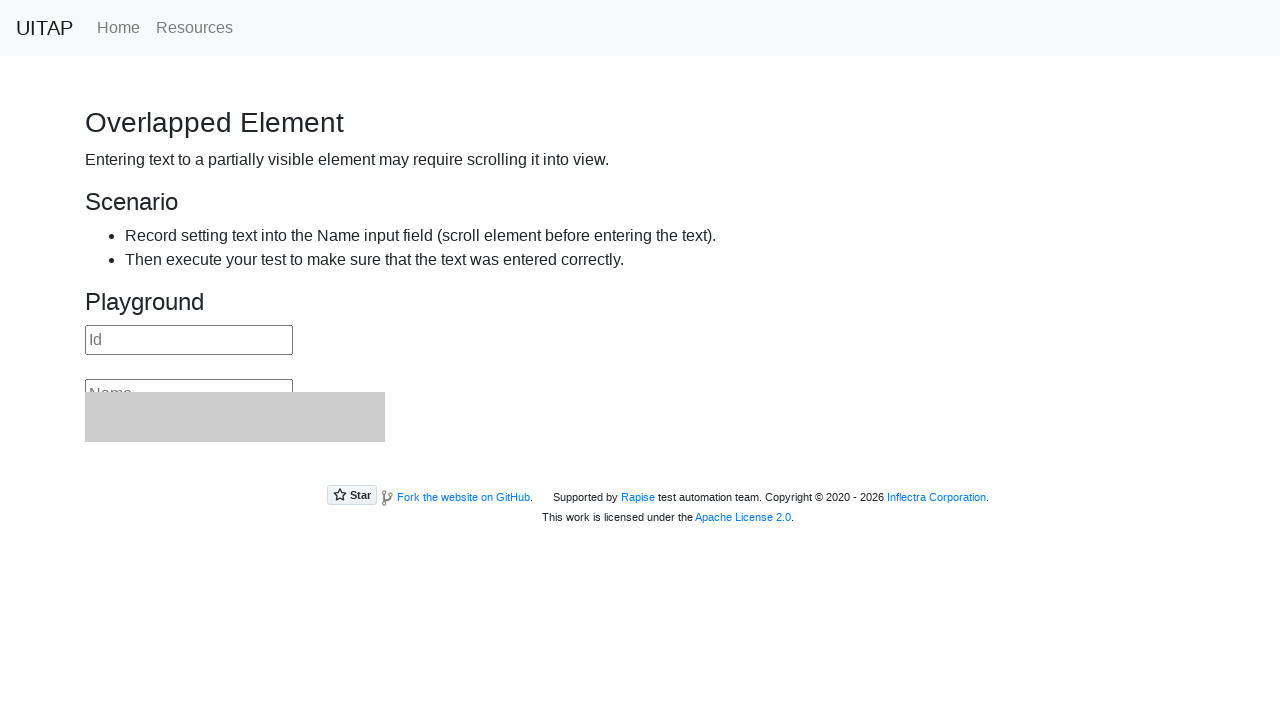

Pressed PageDown to scroll and reveal overlapped name field
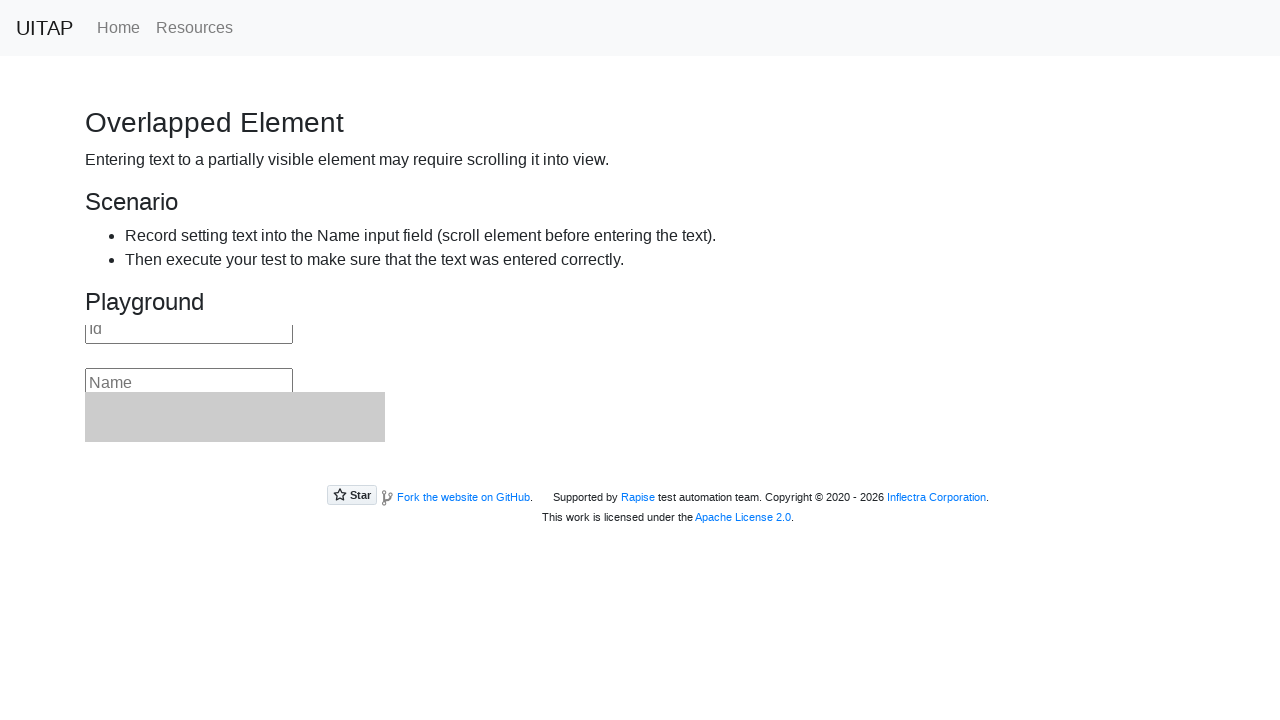

Entered 'text' into the name field on #name
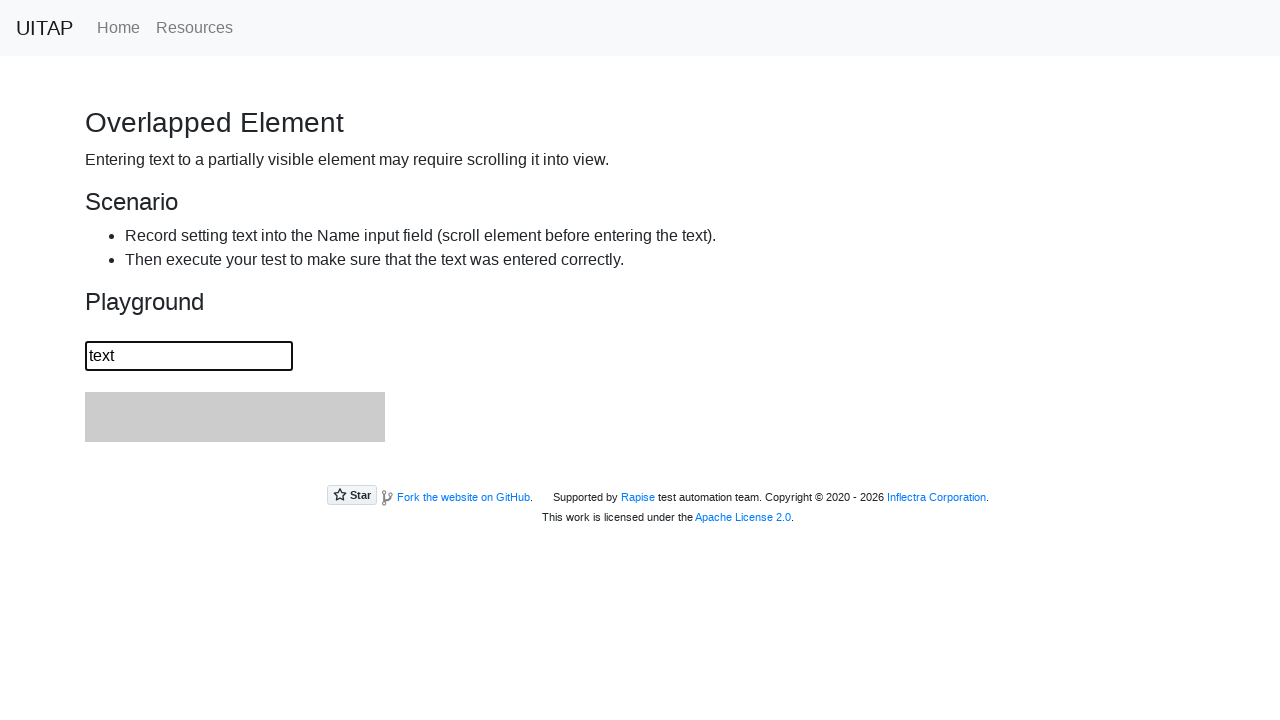

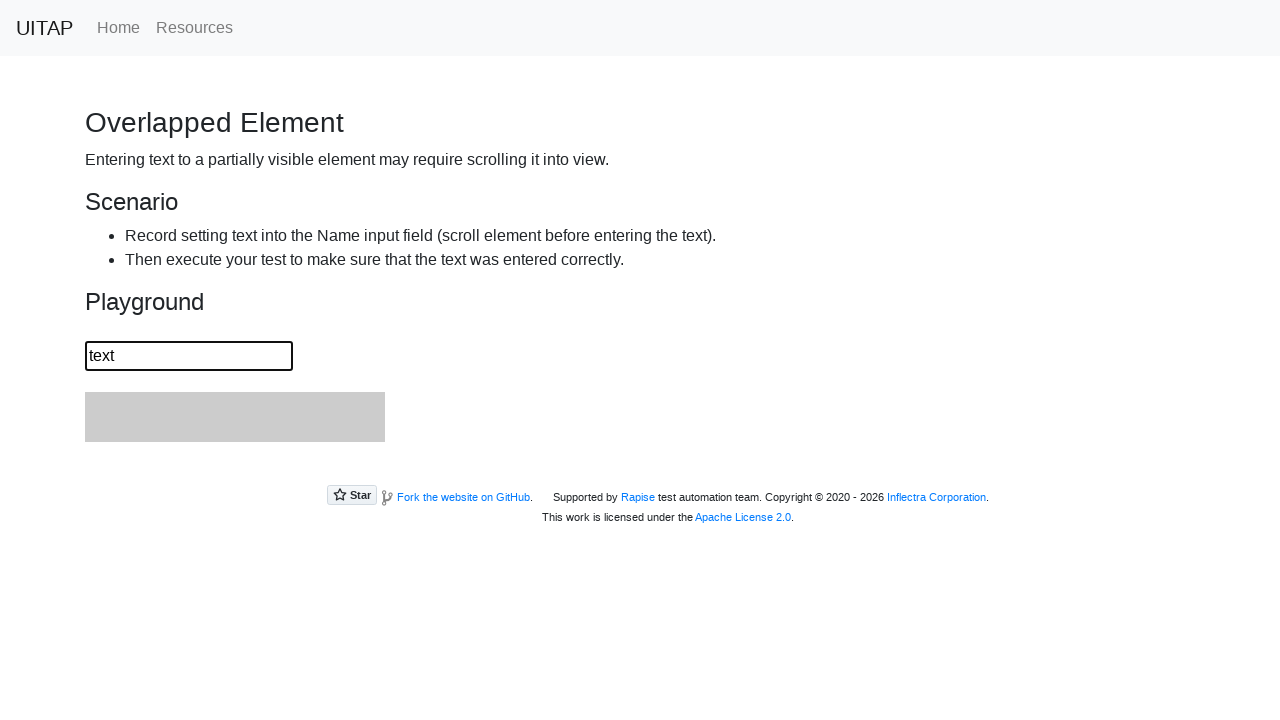